Tests dynamic content loading by clicking a start button and waiting for "Hello World!" text to appear

Starting URL: https://the-internet.herokuapp.com/dynamic_loading/2

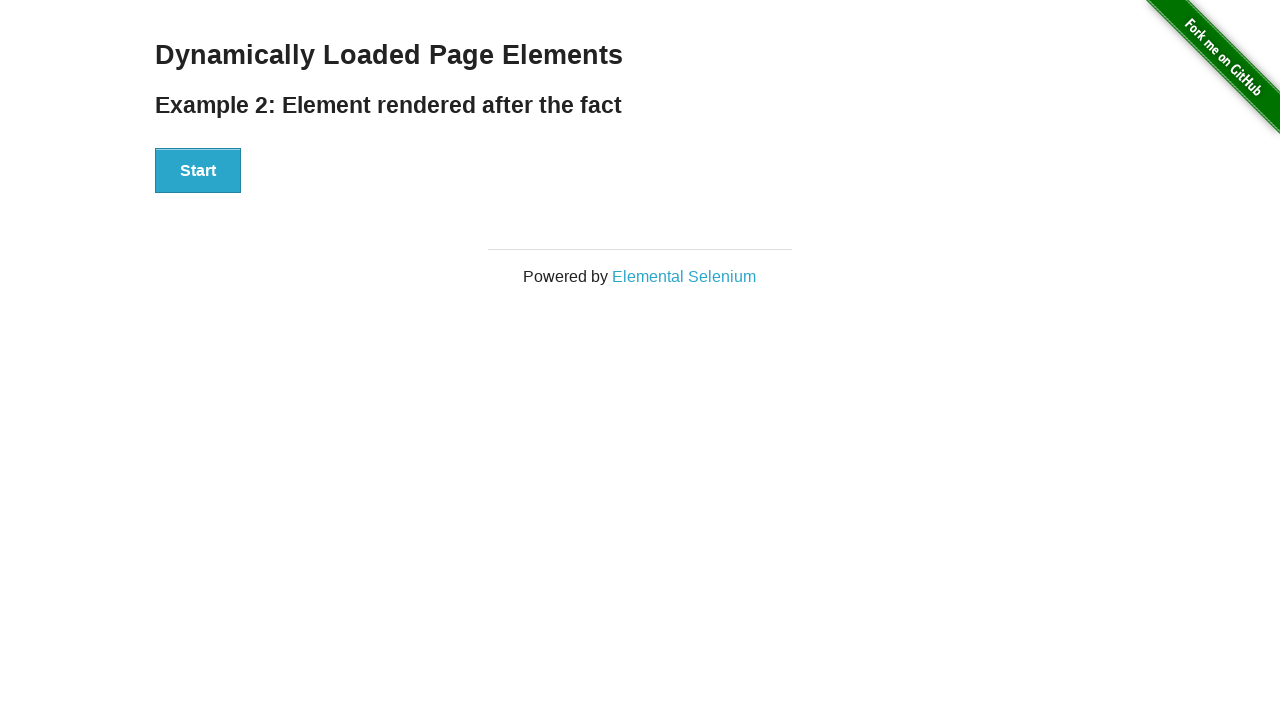

Clicked start button to initiate dynamic content loading at (198, 171) on div#start>button
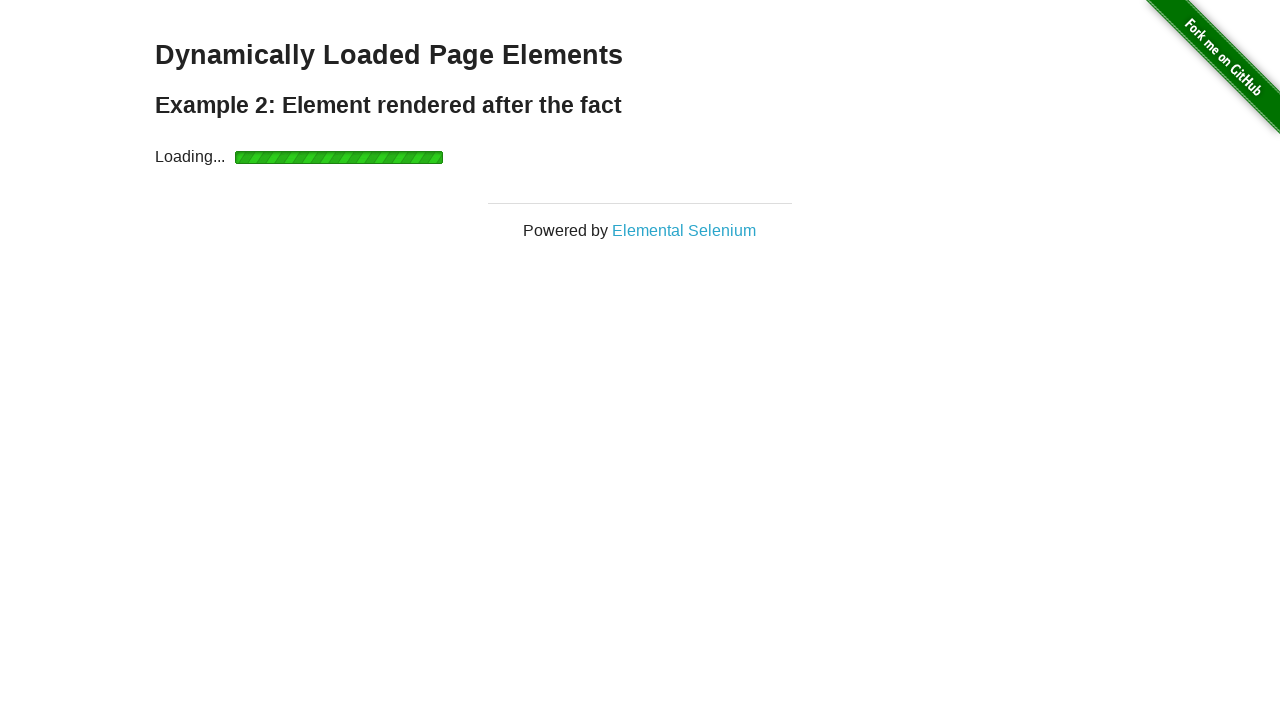

Waited for 'Hello World!' text to appear in finish section
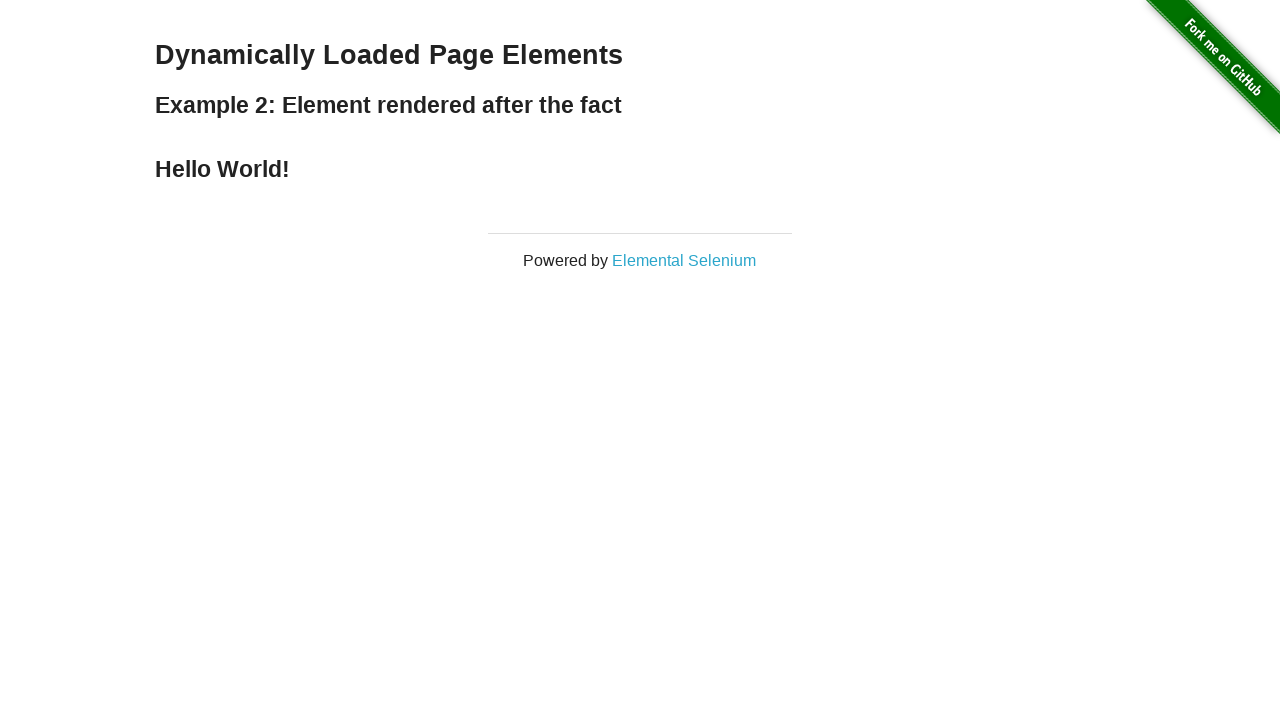

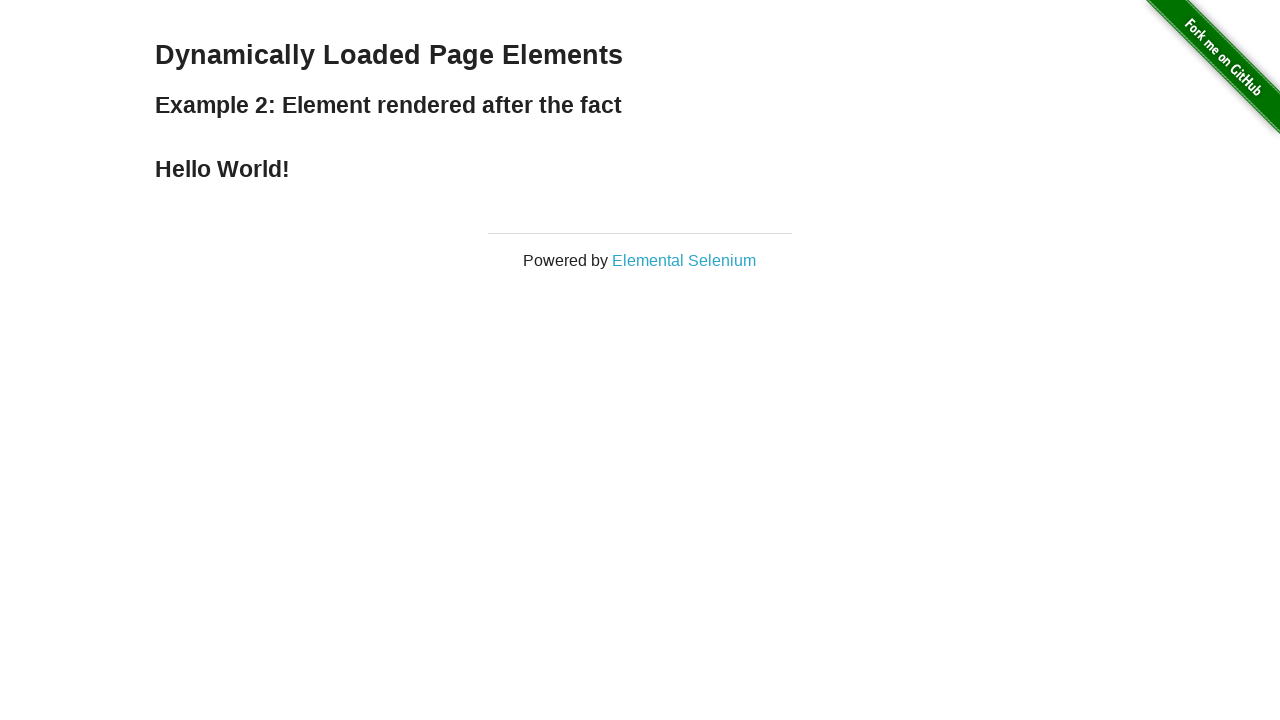